Navigates to OrangeHRM website and clicks on the Company navigation tab

Starting URL: https://www.orangehrm.com/

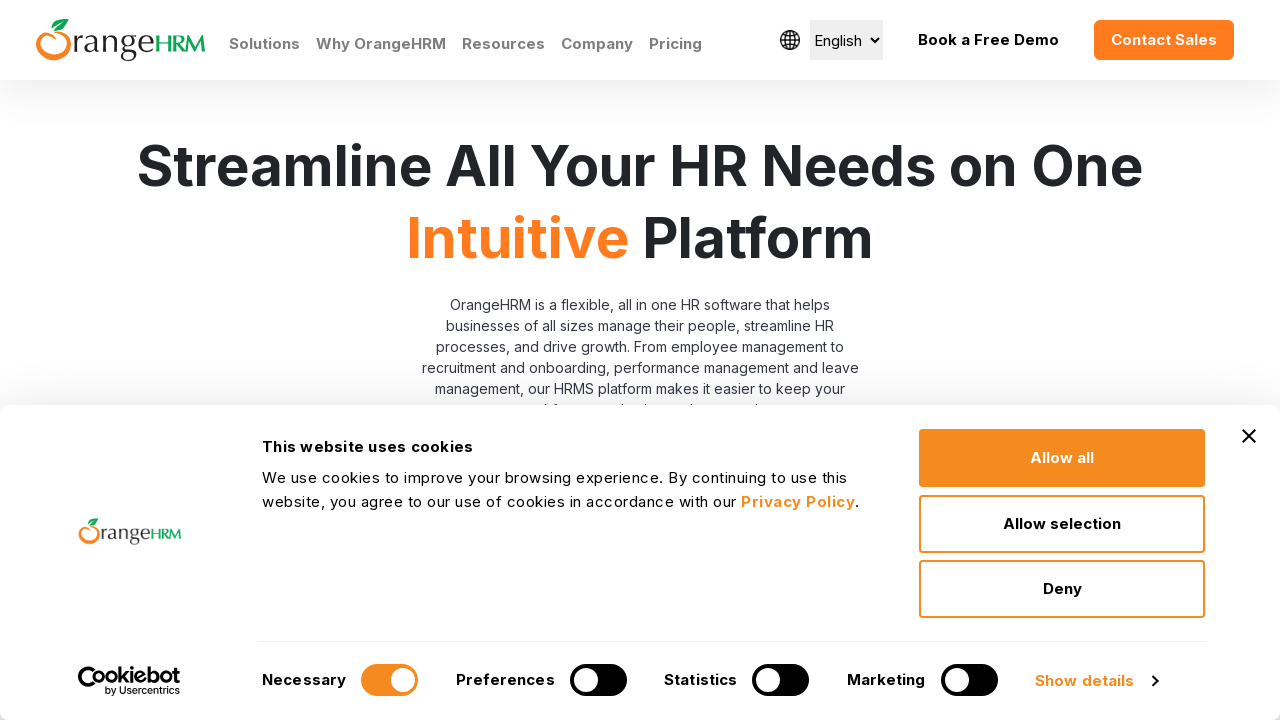

Navigated to OrangeHRM website
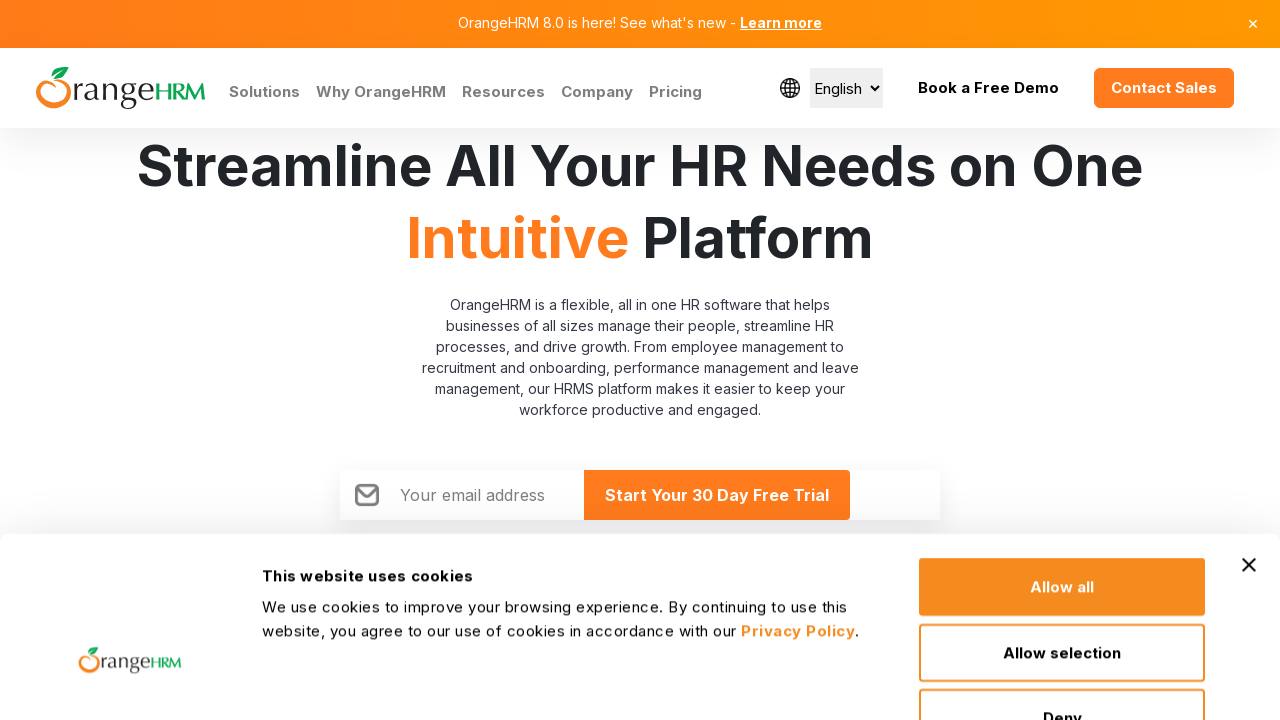

Clicked on the Company navigation tab at (597, 92) on xpath=//a[text()='Company']
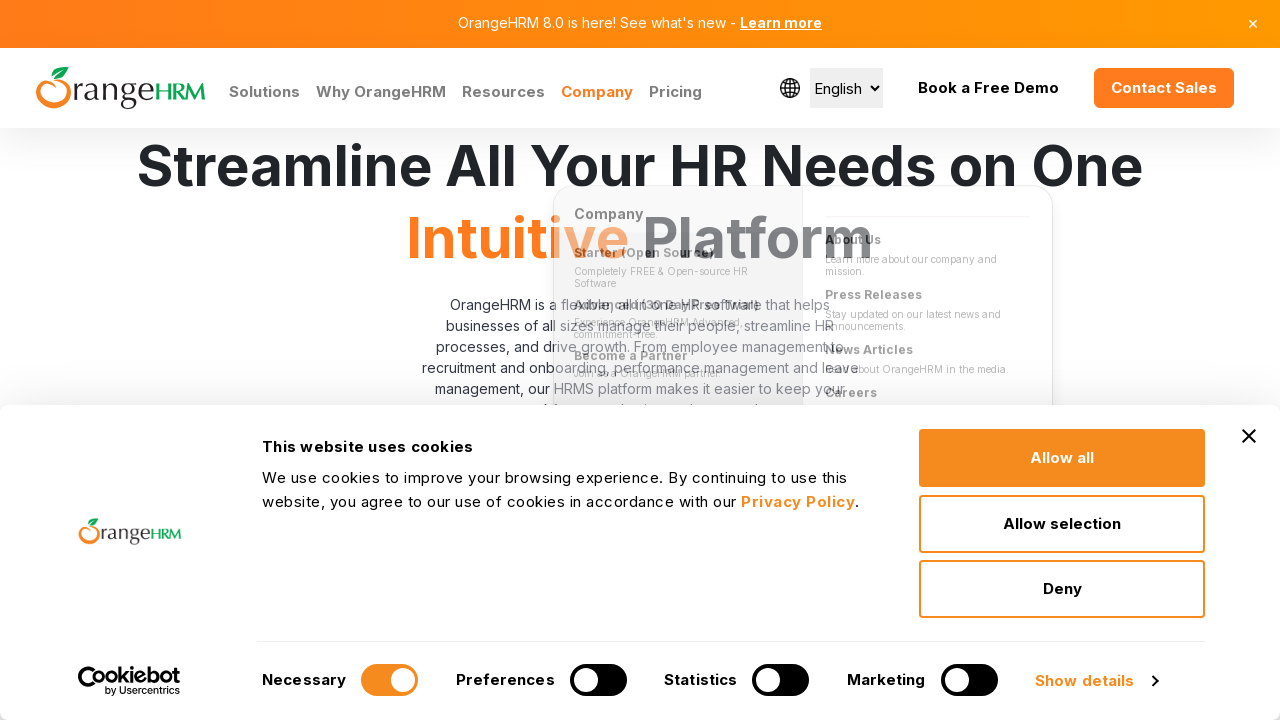

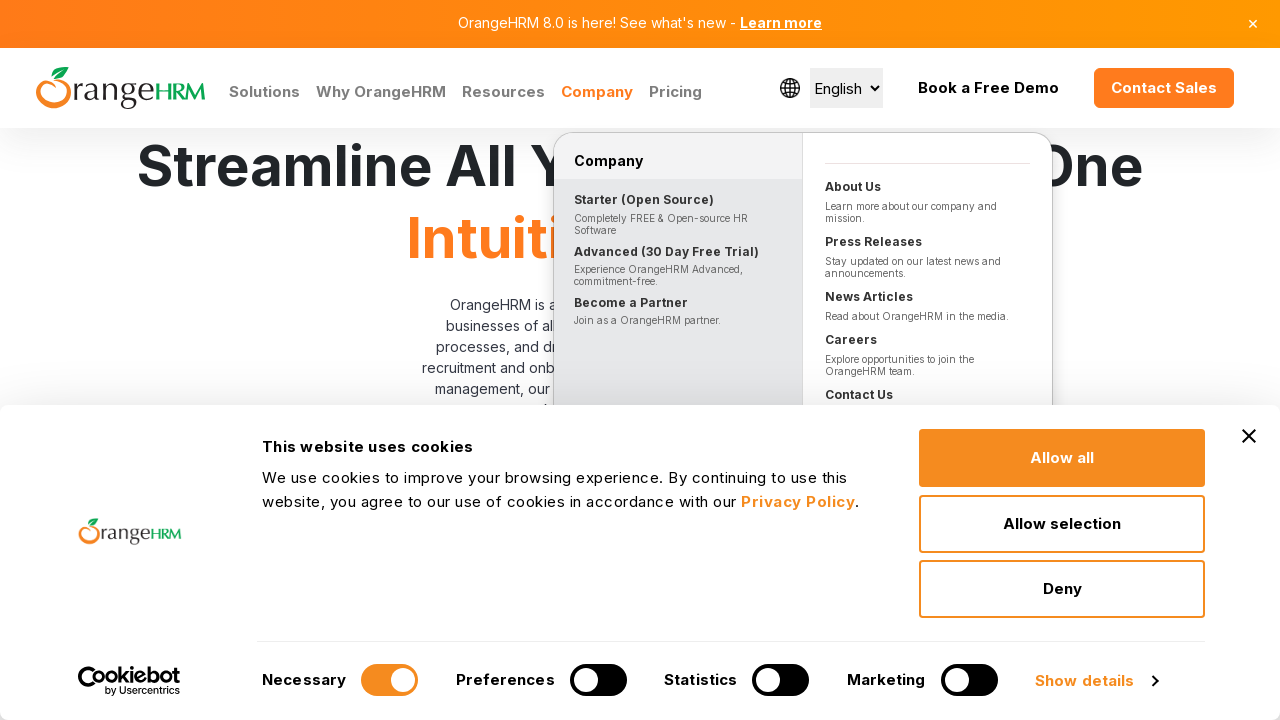